Tests the sign-up form validation with an invalid email format (missing @ symbol) to verify error handling.

Starting URL: https://politrip.com/account/sign-up

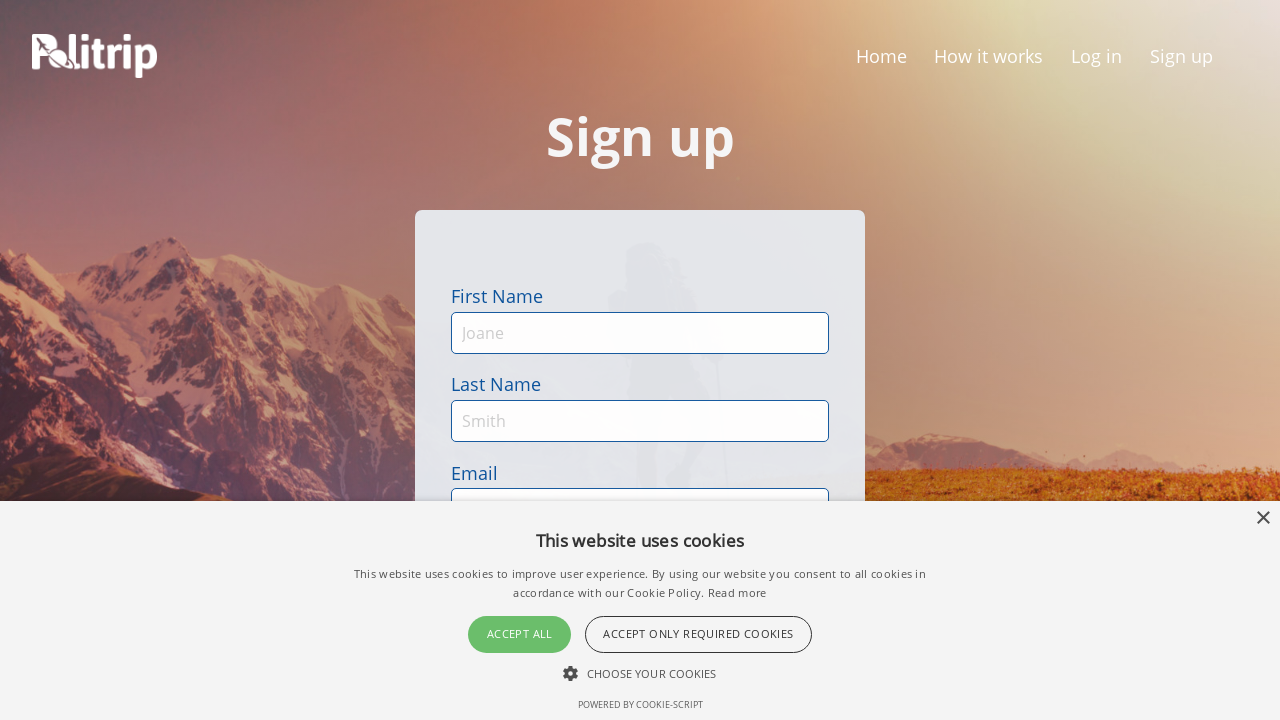

Clicked first name field at (640, 333) on #first-name
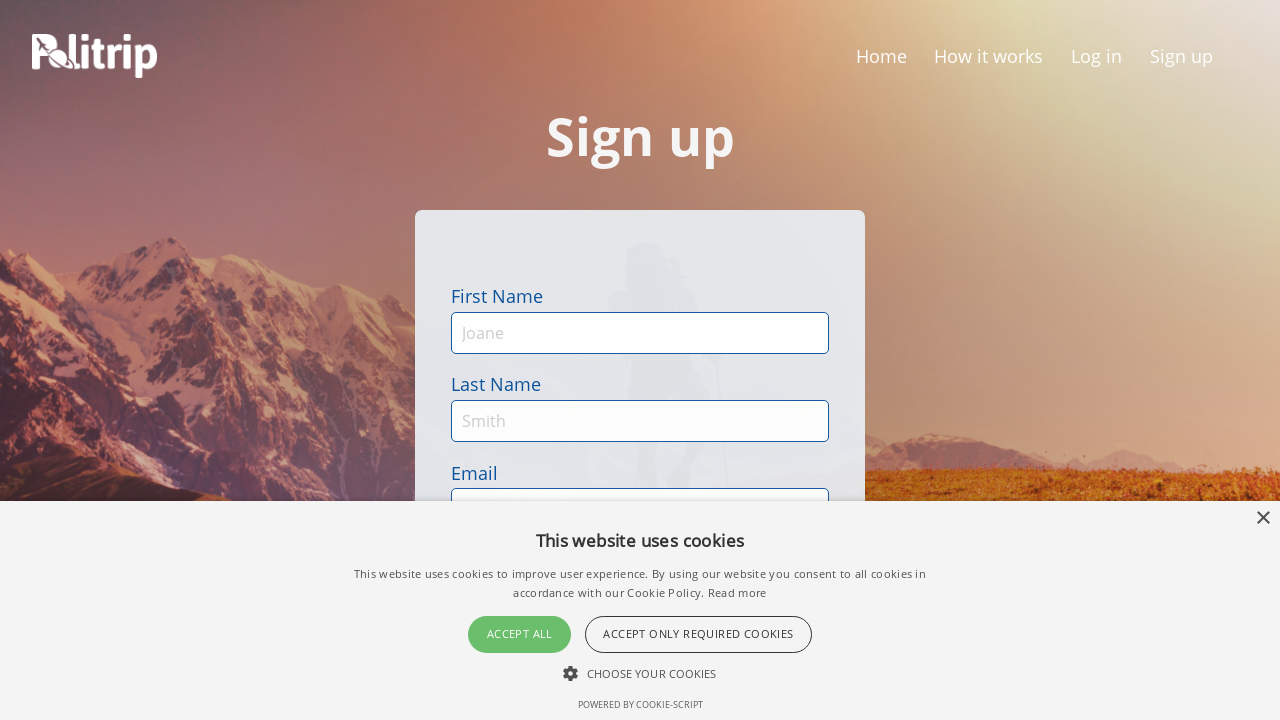

Filled first name field with 'Marco' on #first-name
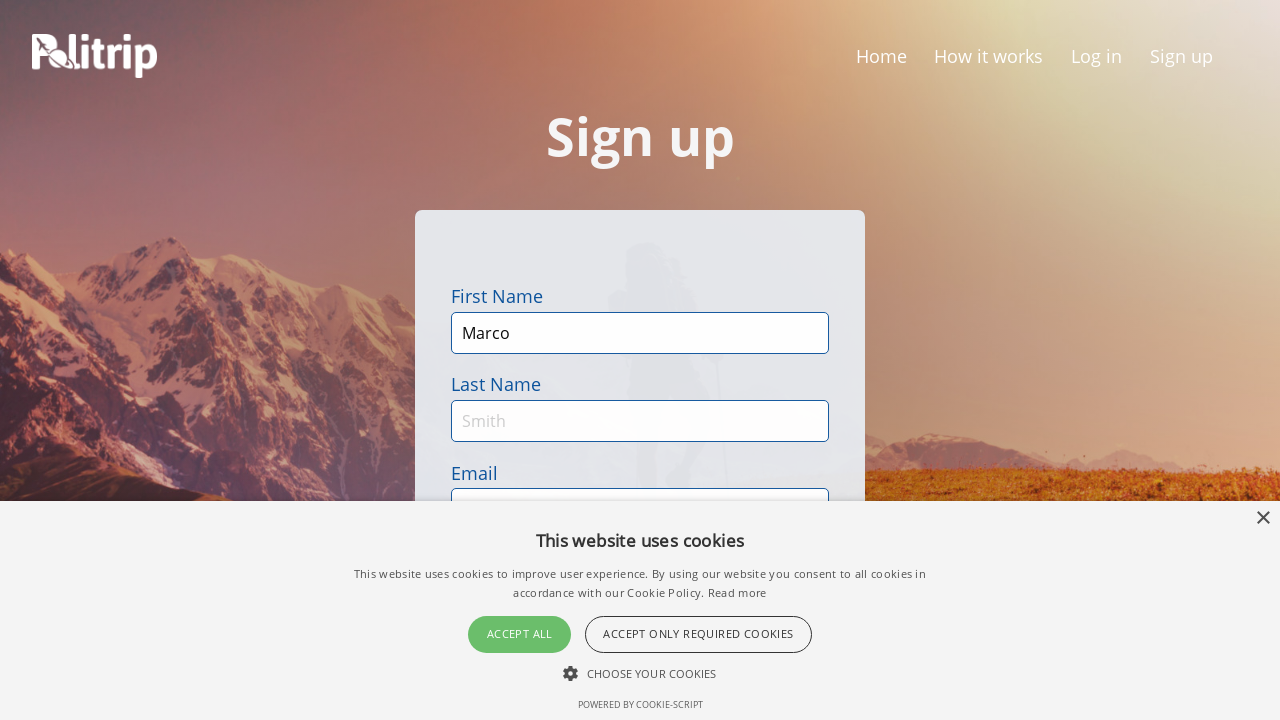

Clicked last name field at (640, 421) on #last-name
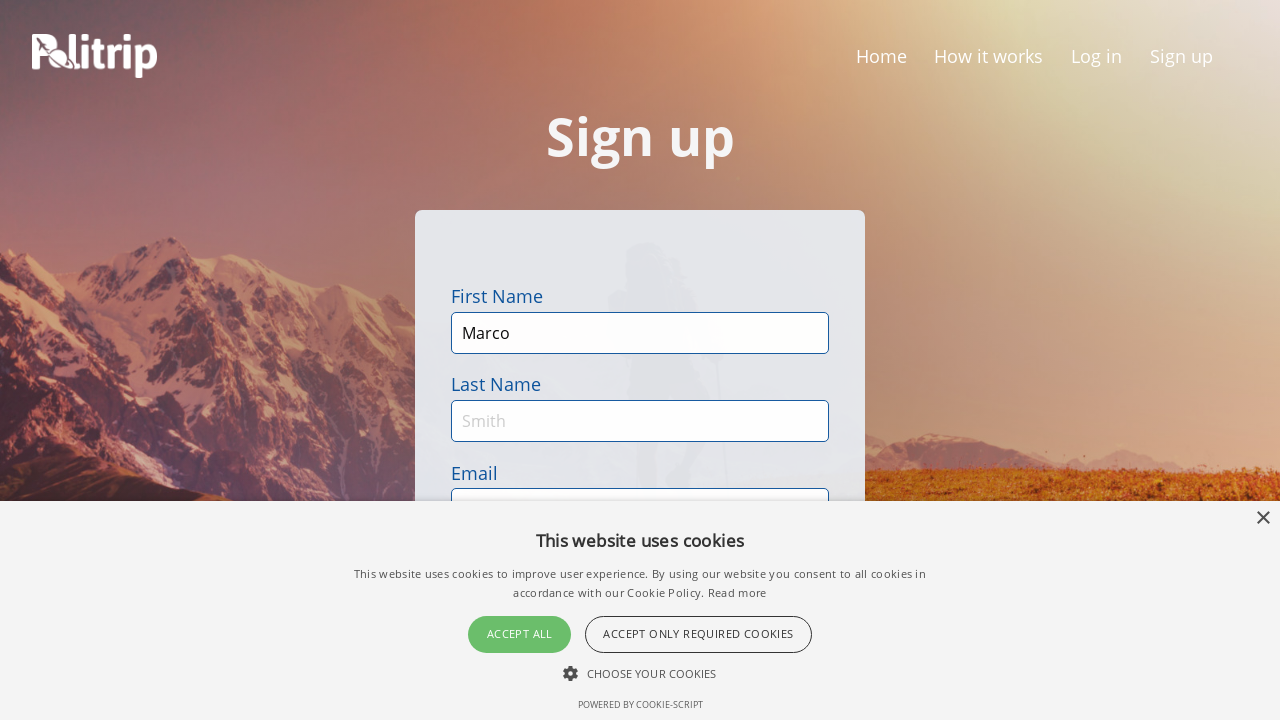

Filled last name field with 'Rodriguez' on #last-name
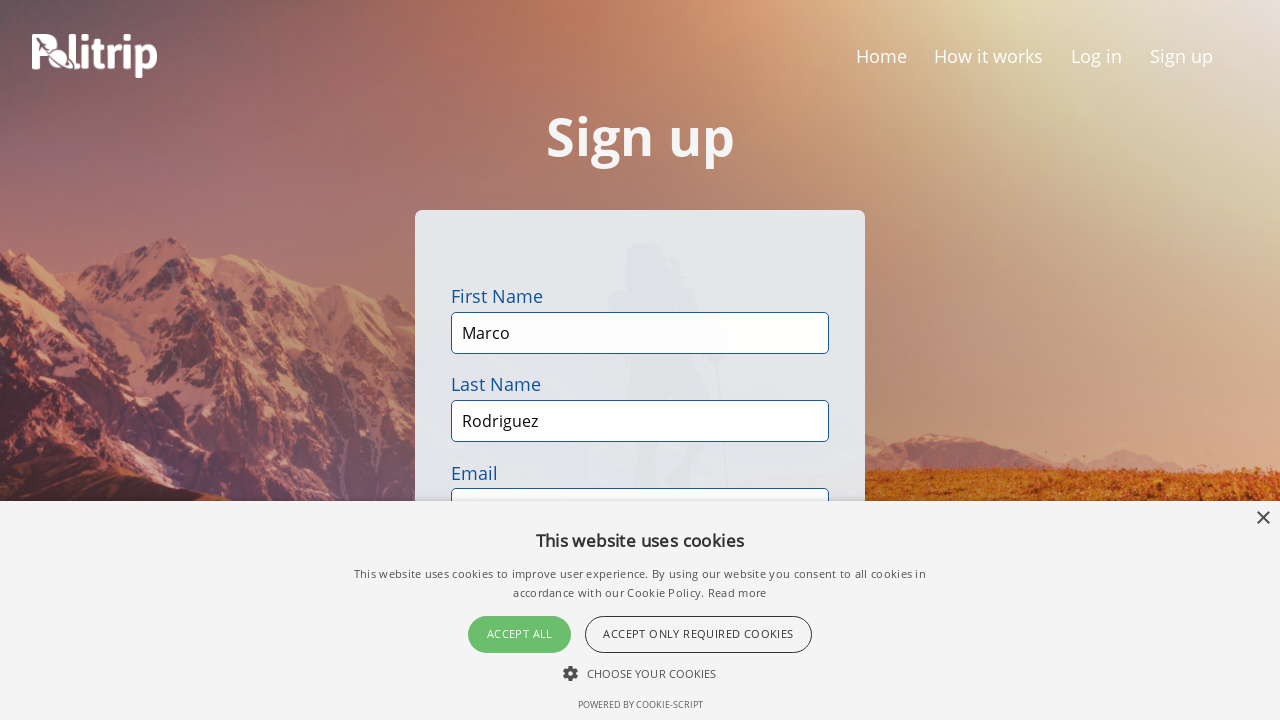

Clicked email field at (640, 360) on #email
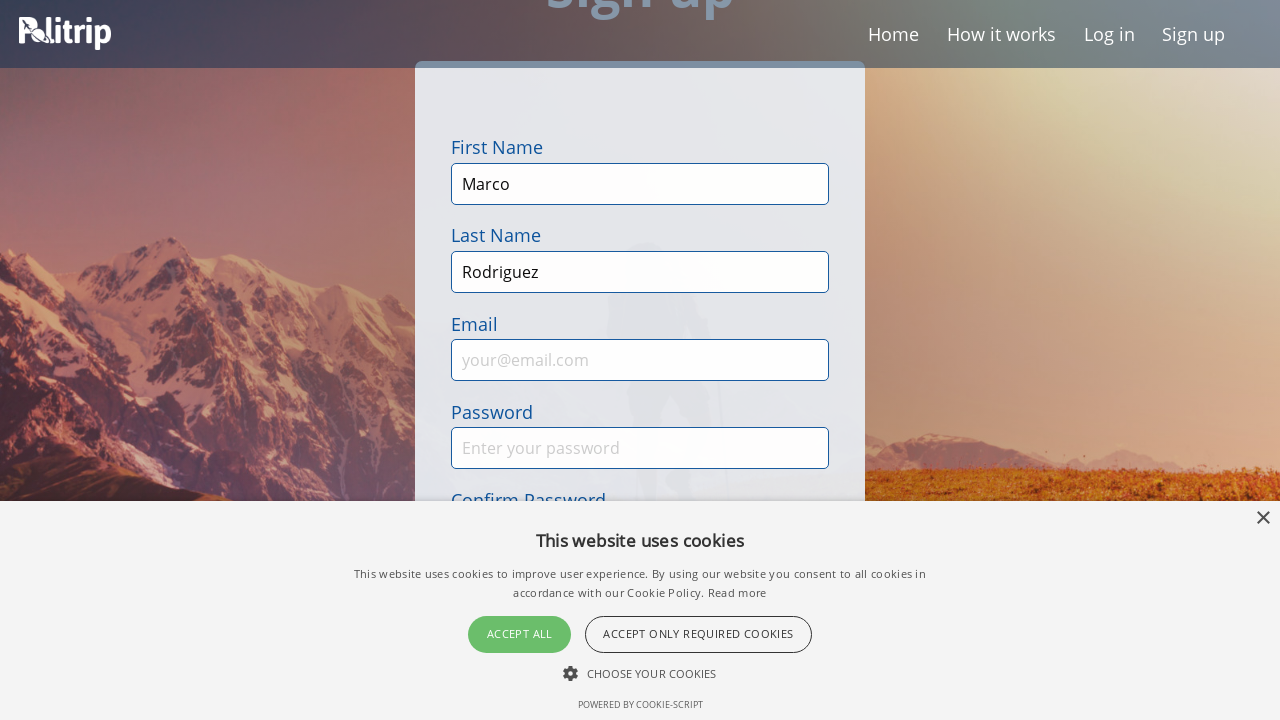

Filled email field with invalid format 'invalidemailformat.com' (missing @ symbol) on #email
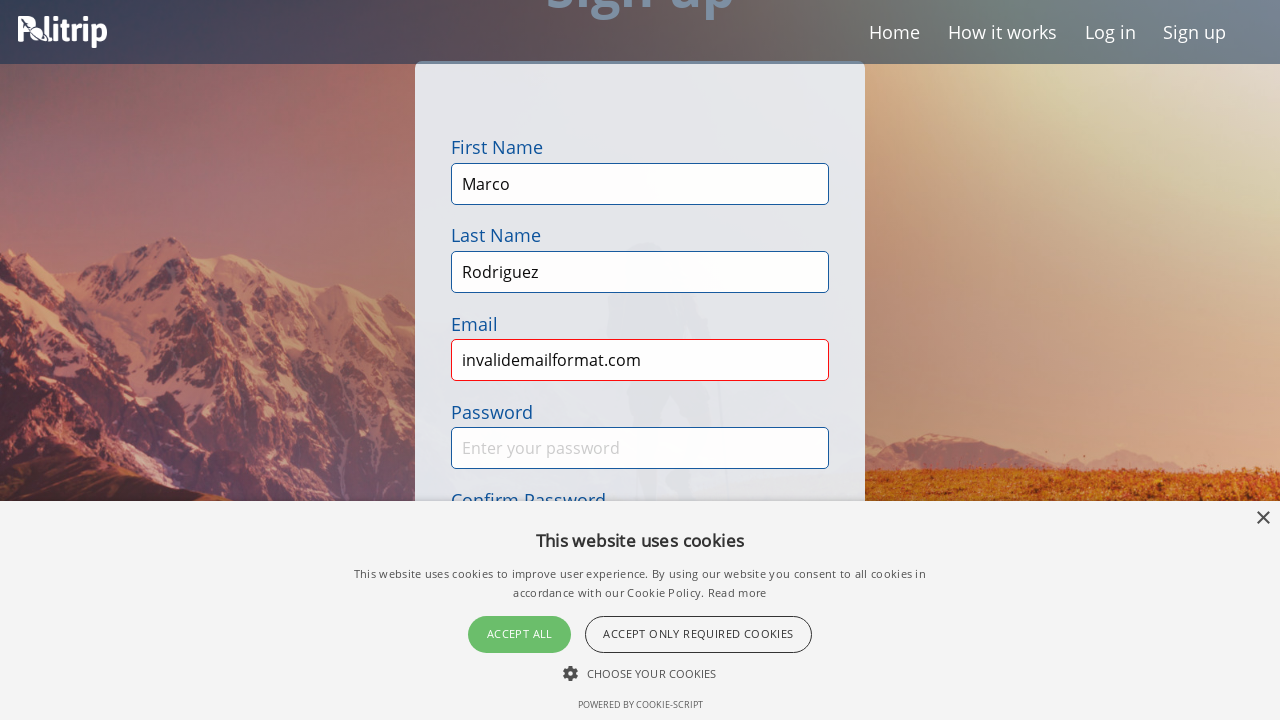

Filled password field with 'SecurePass456' on #sign-up-password-input
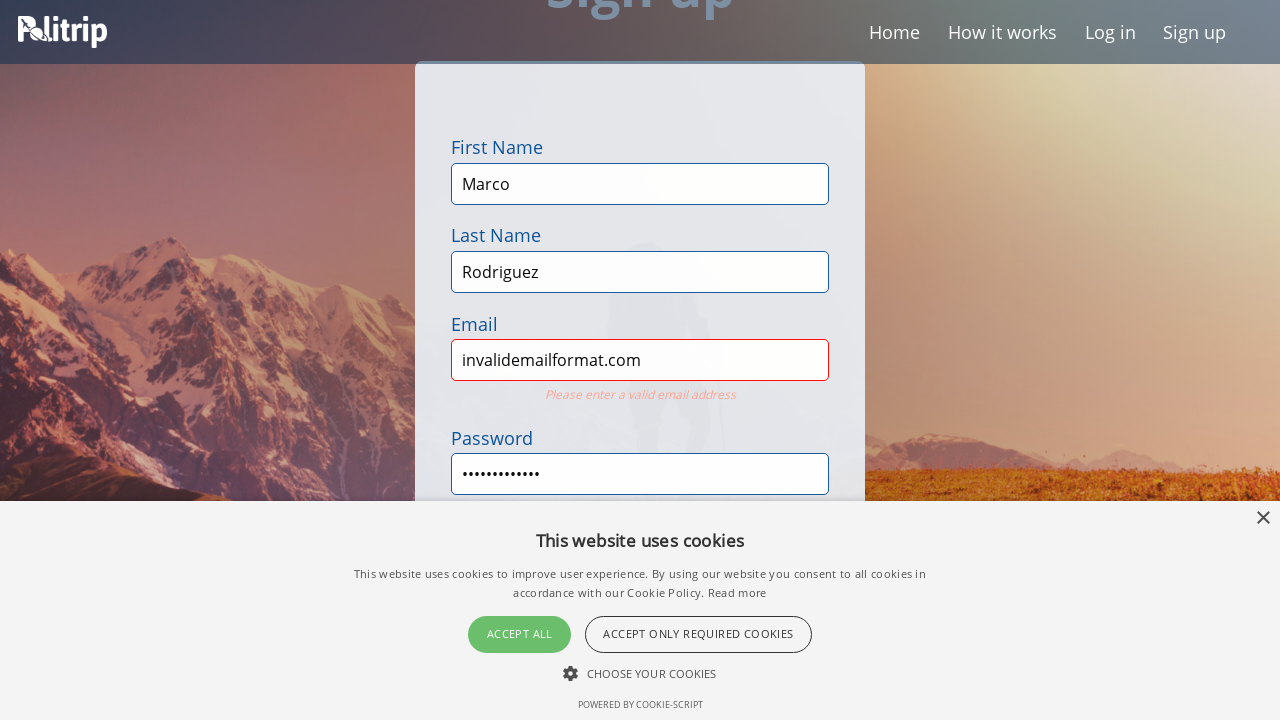

Filled confirm password field with 'SecurePass456' on #sign-up-confirm-password-input
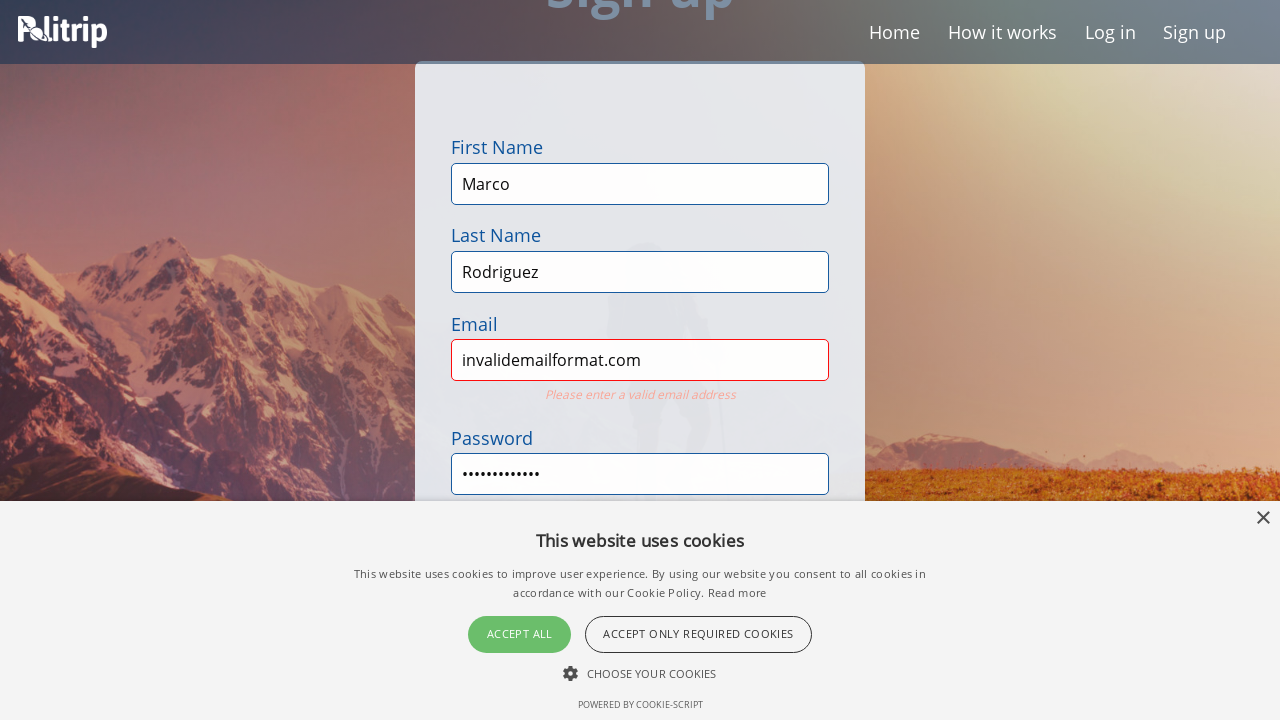

Clicked submit button to attempt sign-up with invalid email at (640, 360) on [class*='qa_loader-button'], #qa_loader-button, button[type='submit']
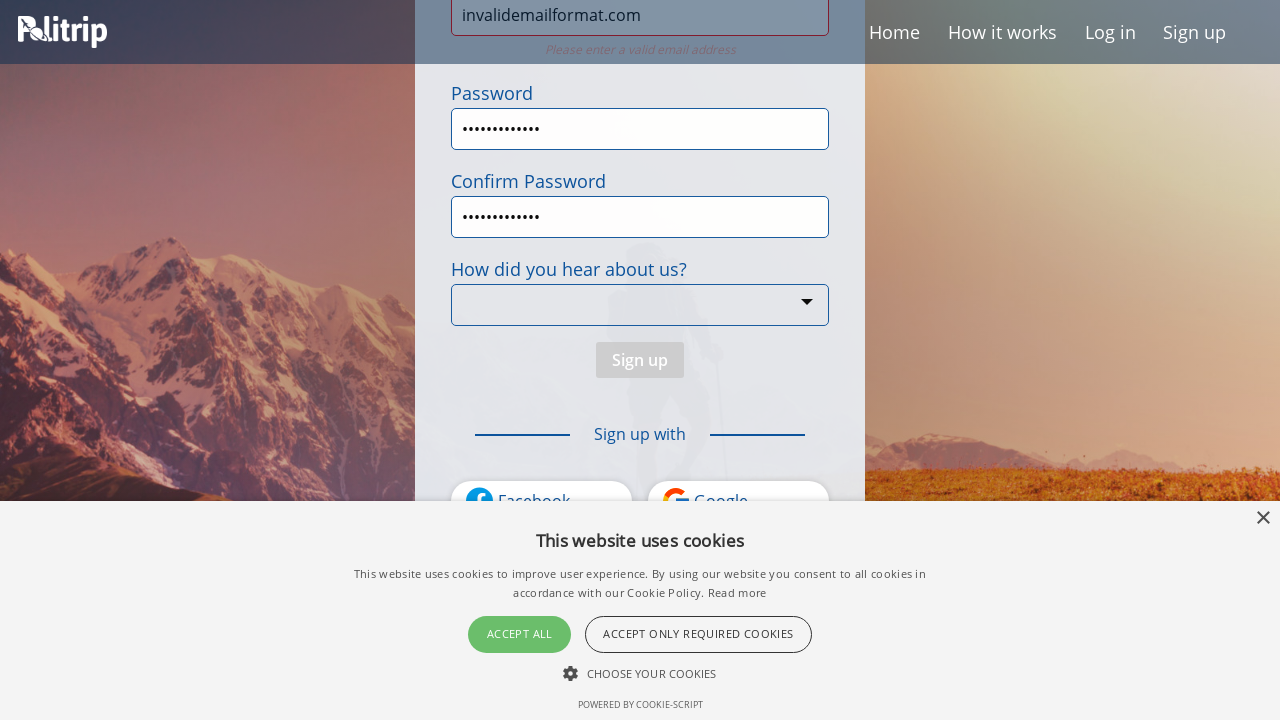

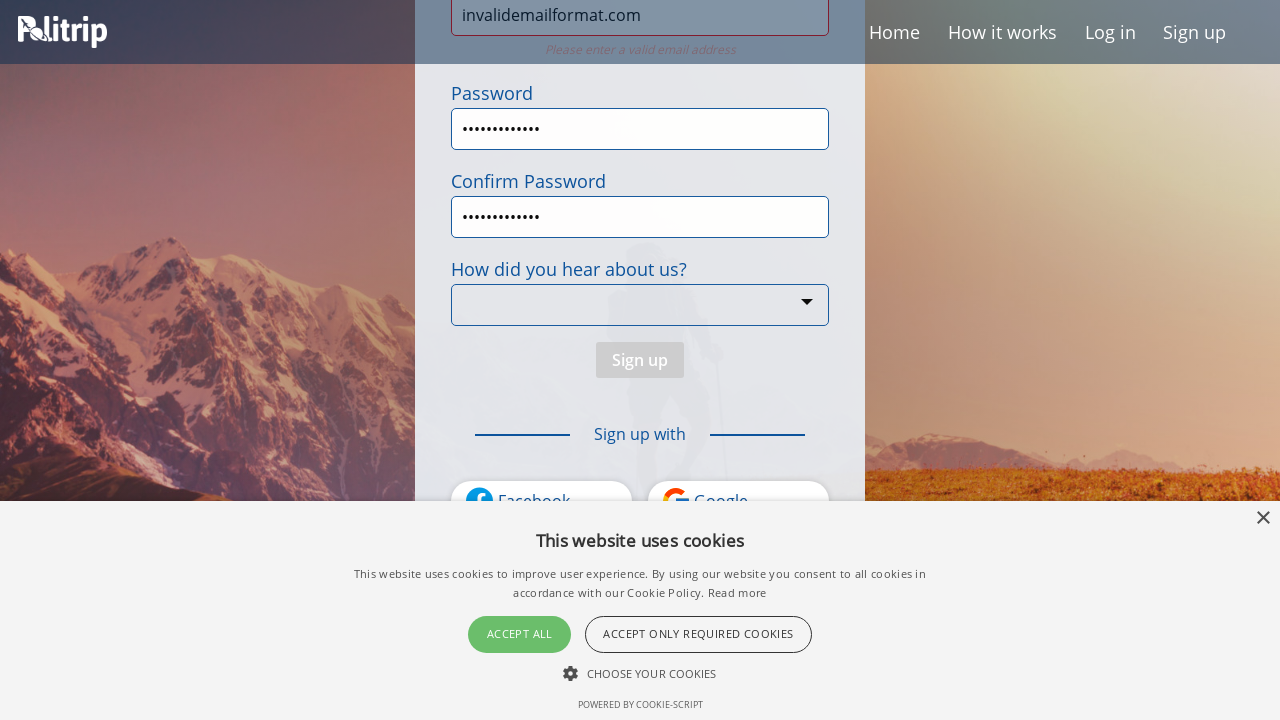